Tests dynamic controls page by clicking on the Dynamic Controls link and then clicking a button to swap checkbox, waiting for a message element to become visible.

Starting URL: https://the-internet.herokuapp.com/

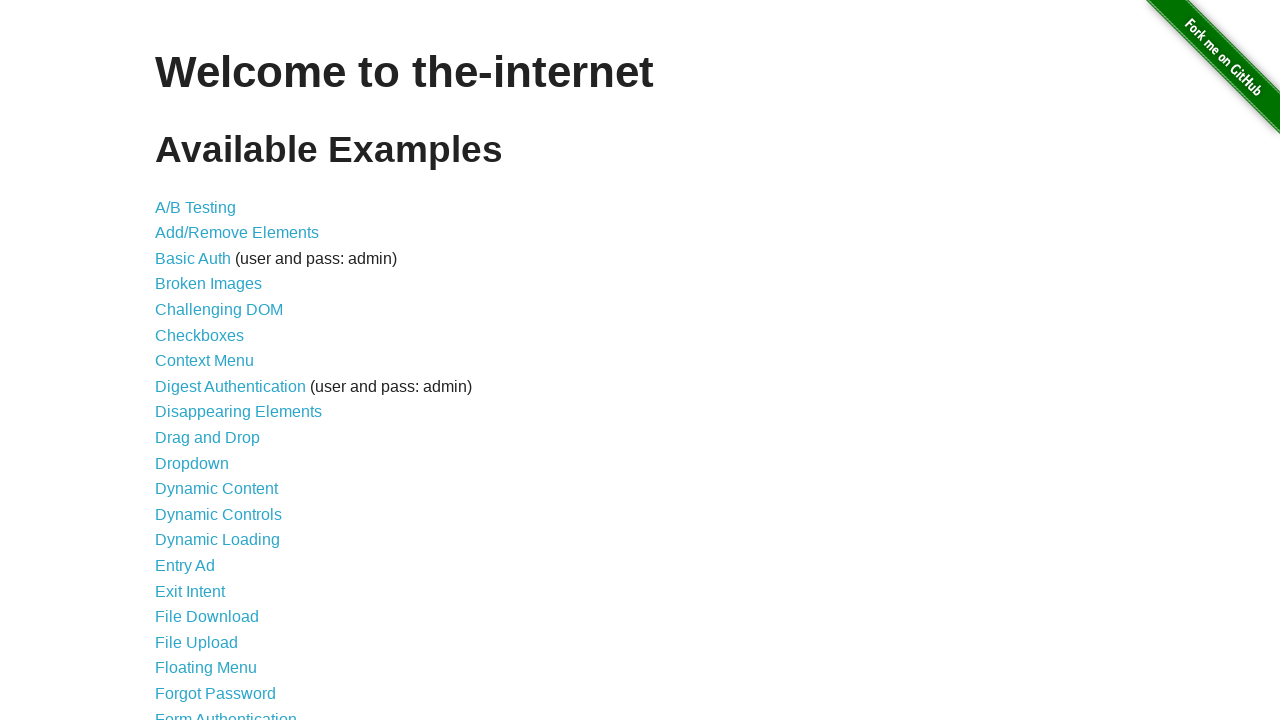

Navigated to the-internet.herokuapp.com home page
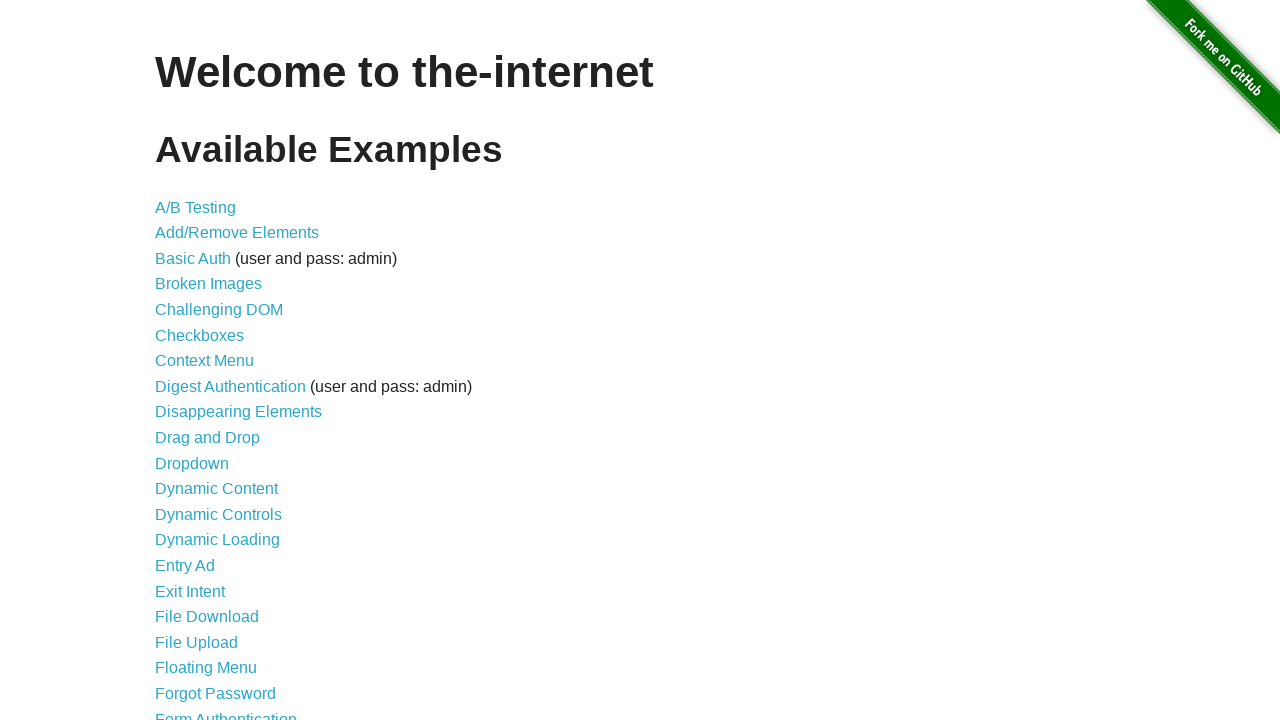

Clicked on Dynamic Controls link at (218, 514) on a[href='/dynamic_controls']
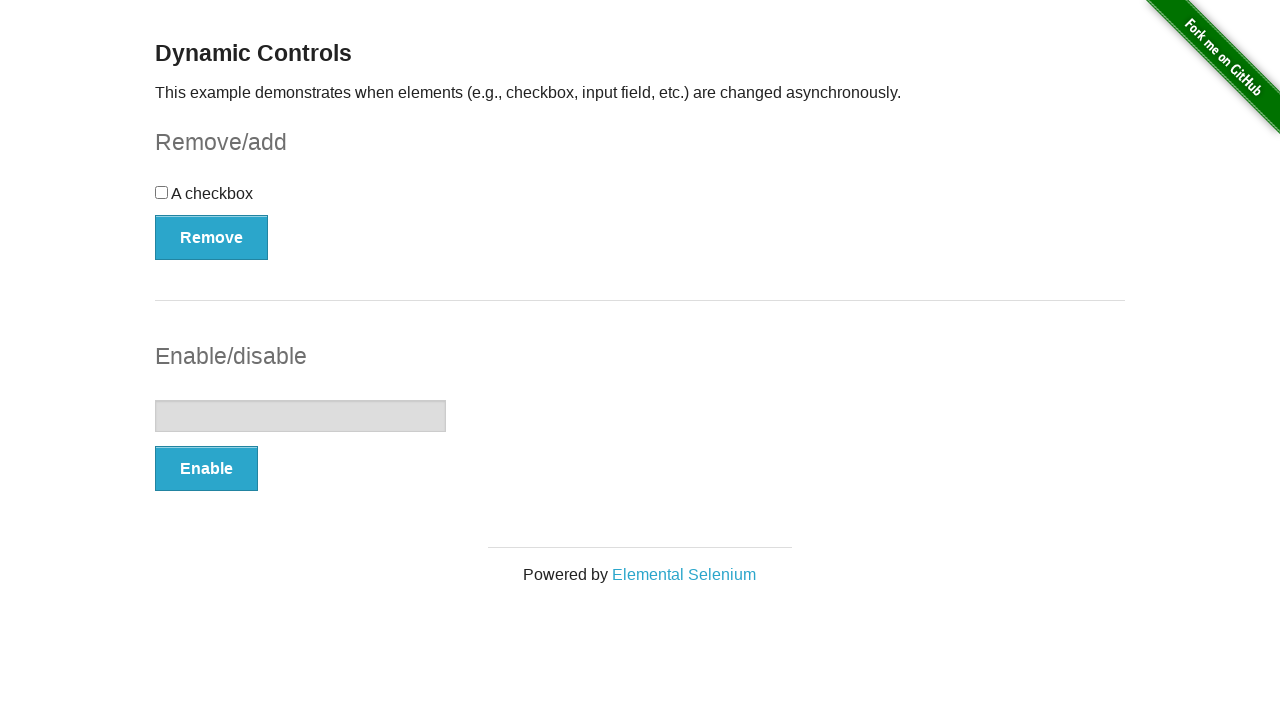

Clicked the swap checkbox button at (212, 237) on [onclick='swapCheckbox()']
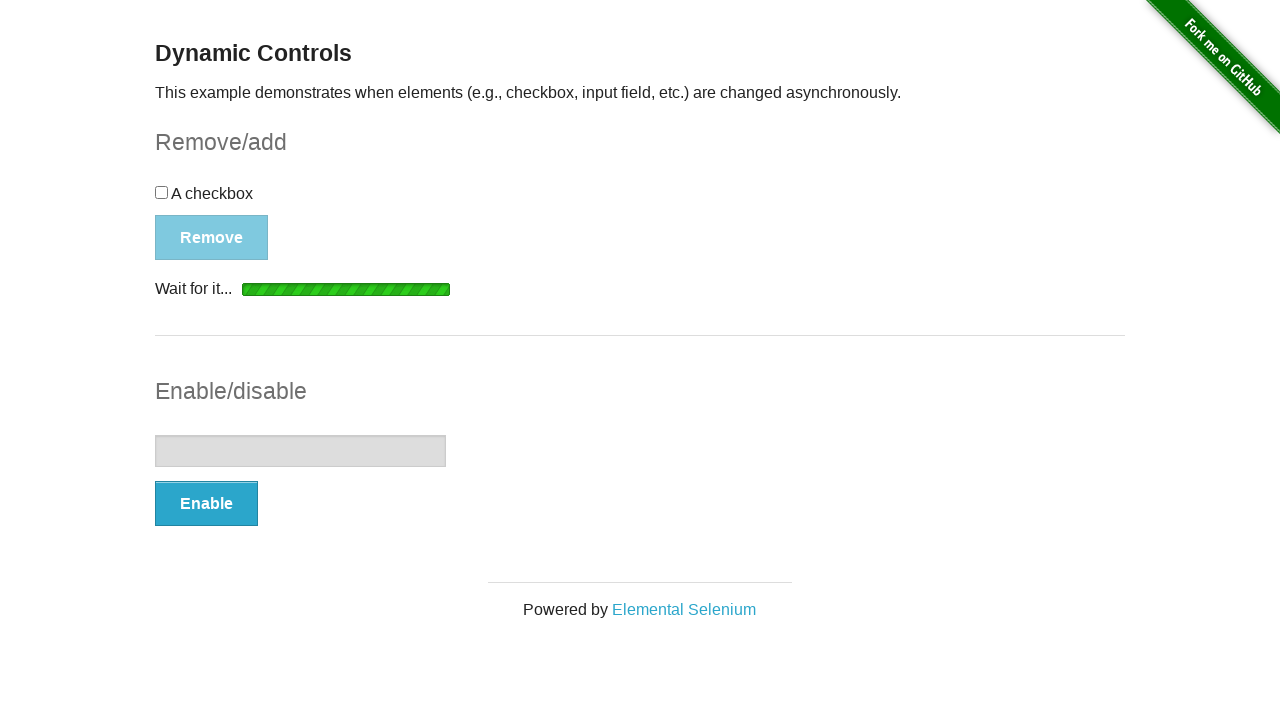

Message element became visible after swap
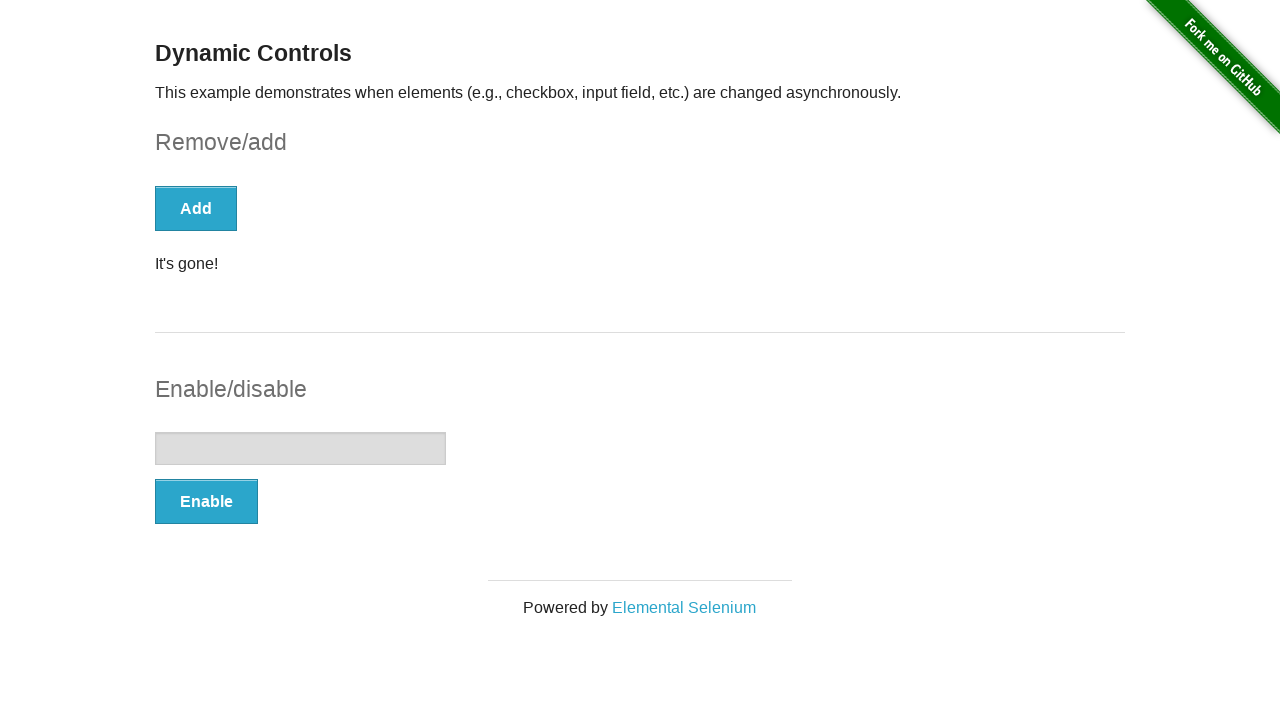

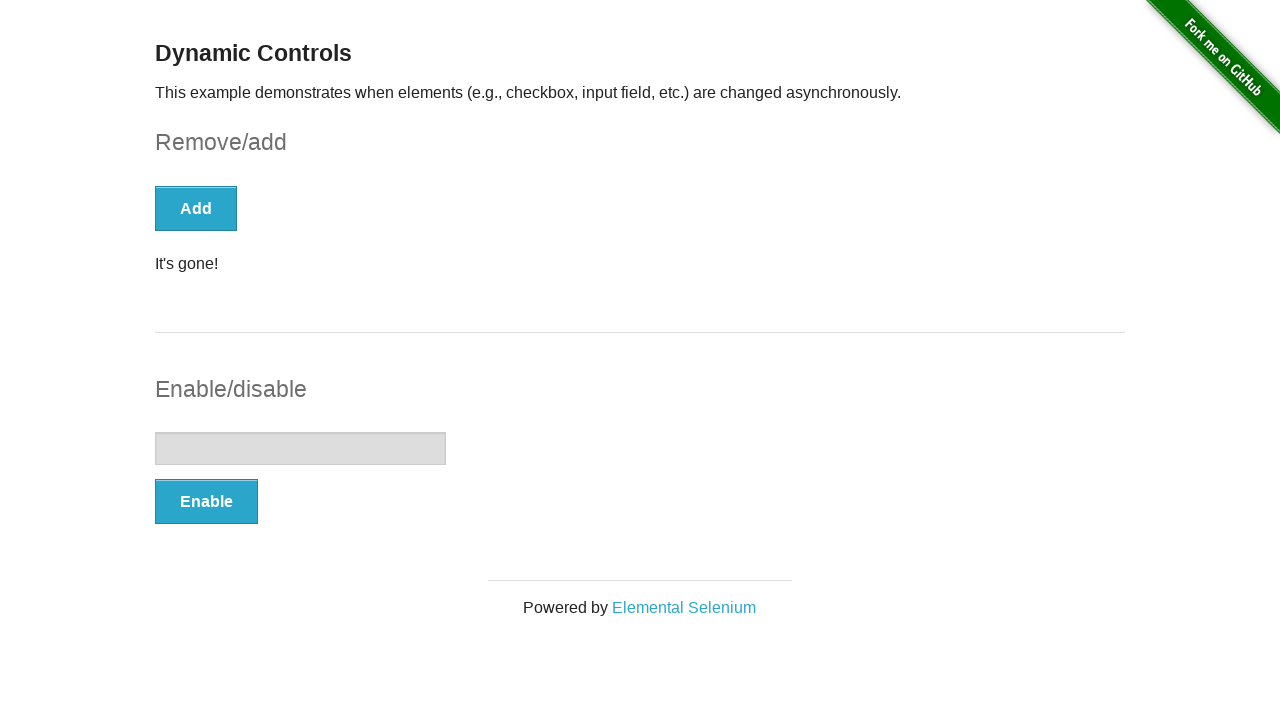